Navigates to anhtester.com and clicks on the "Website Testing" section link to verify navigation works.

Starting URL: https://anhtester.com

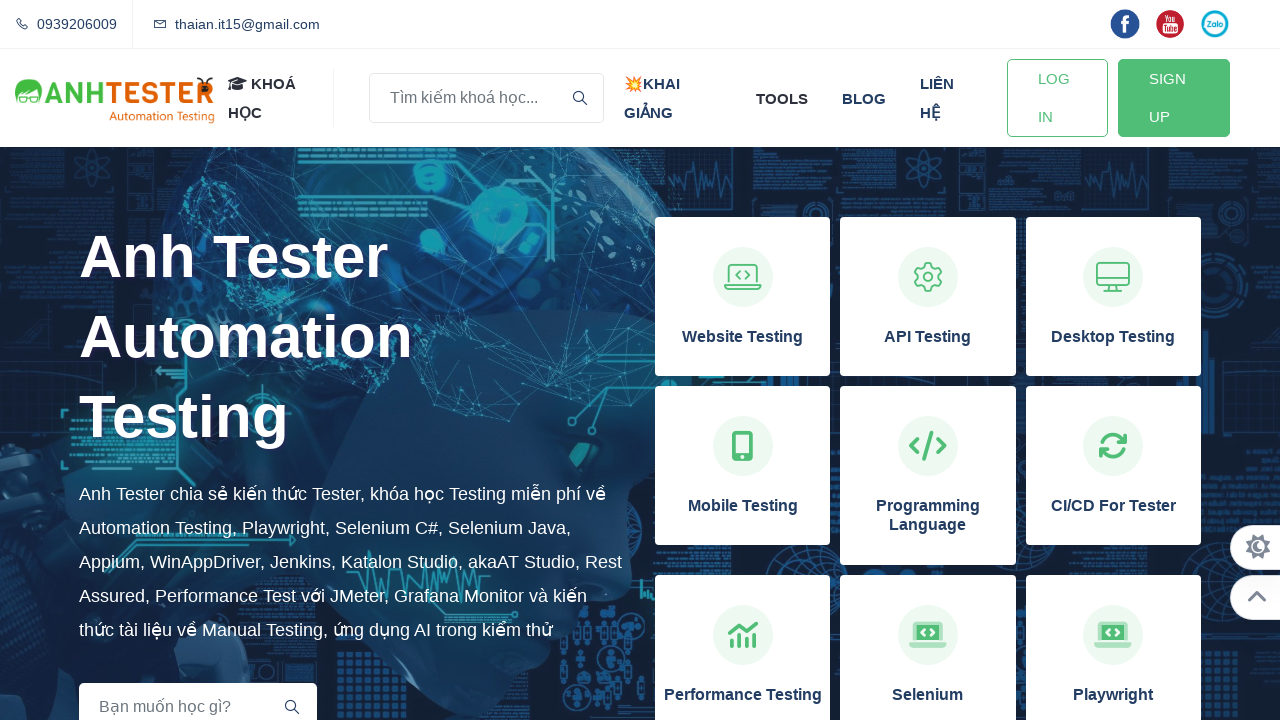

Waited for page to load with domcontentloaded state
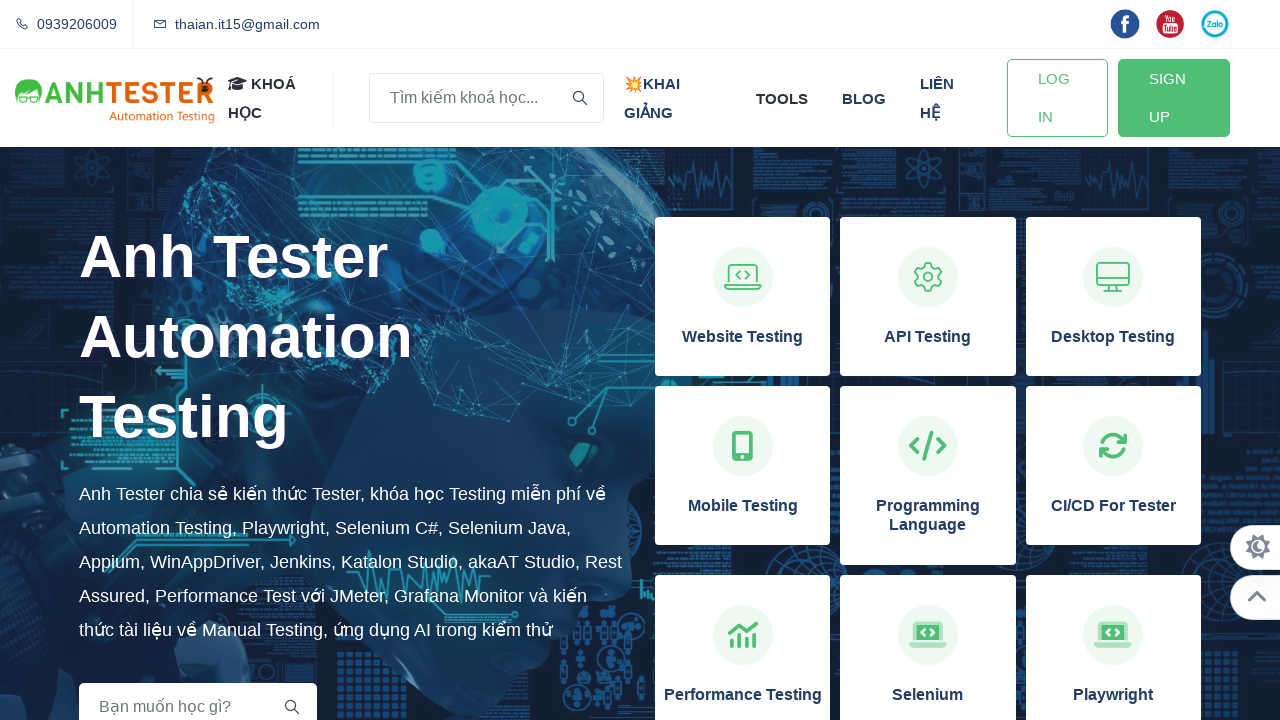

Clicked on the 'Website Testing' section link at (743, 337) on xpath=//h3[normalize-space()='Website Testing']
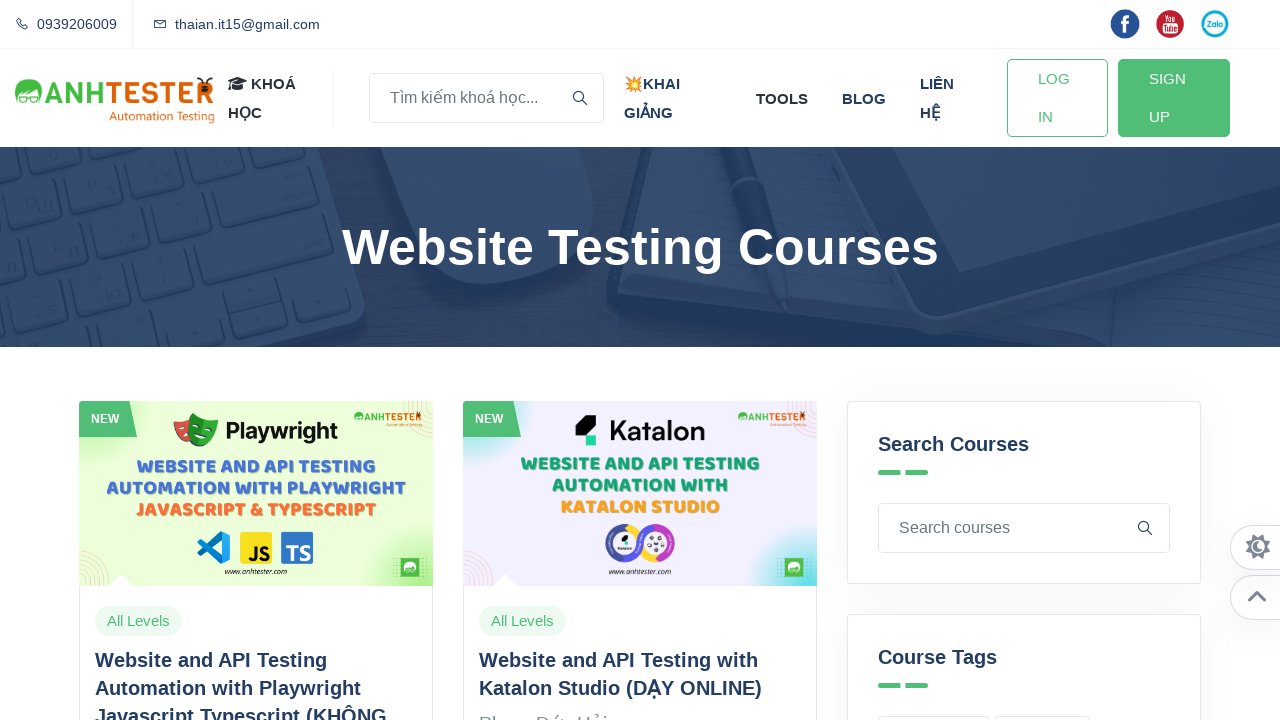

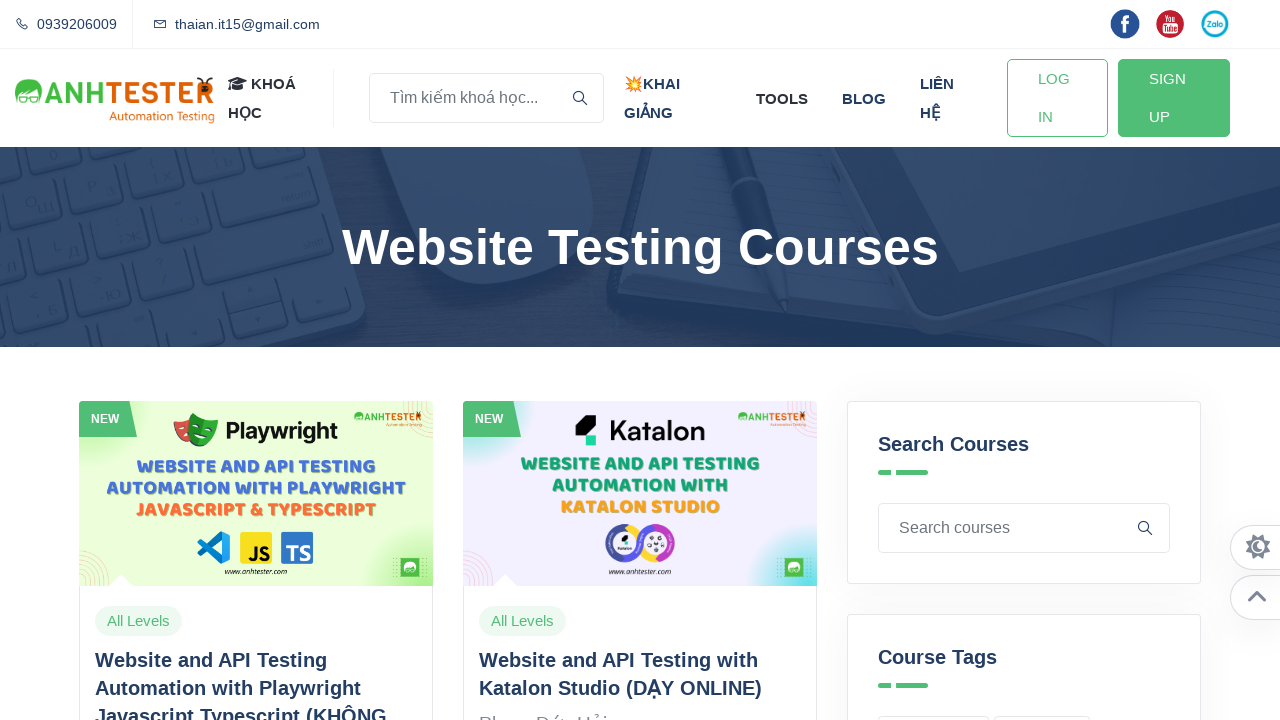